Tests dropdown selection functionality by selecting different options and verifying the selected values

Starting URL: http://the-internet.herokuapp.com

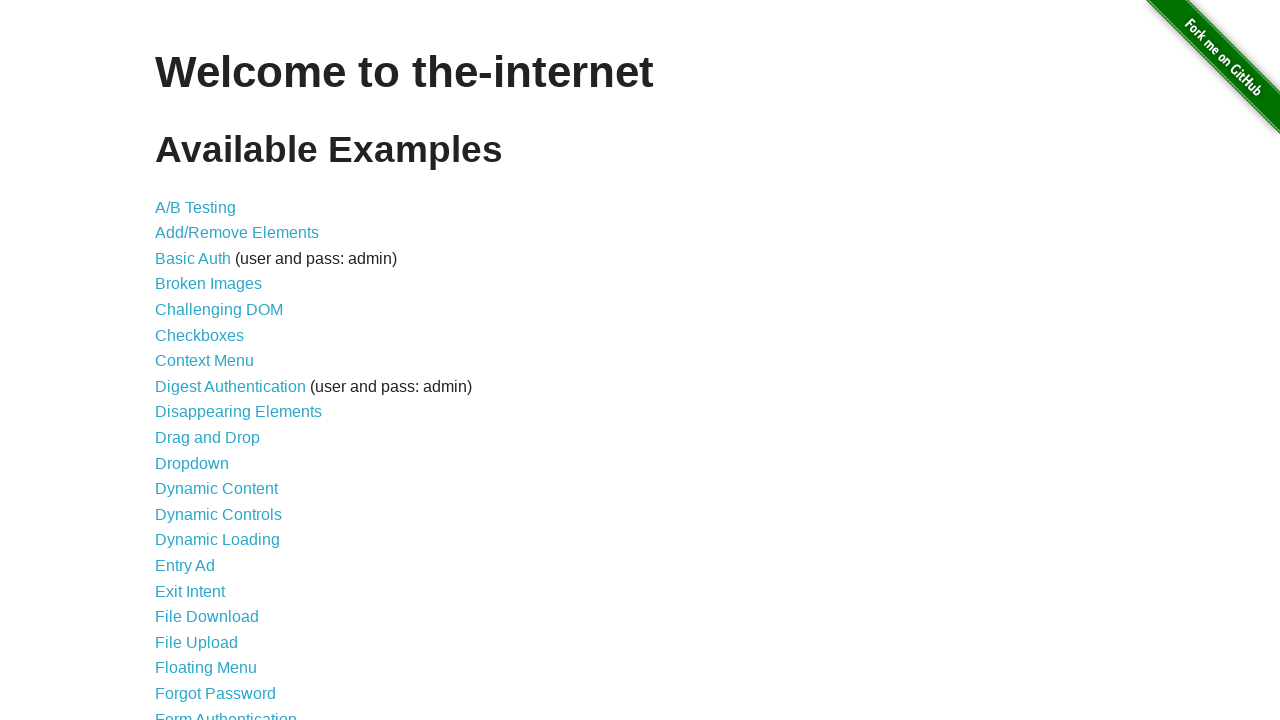

Clicked link to navigate to dropdown page at (192, 463) on a[href='/dropdown']
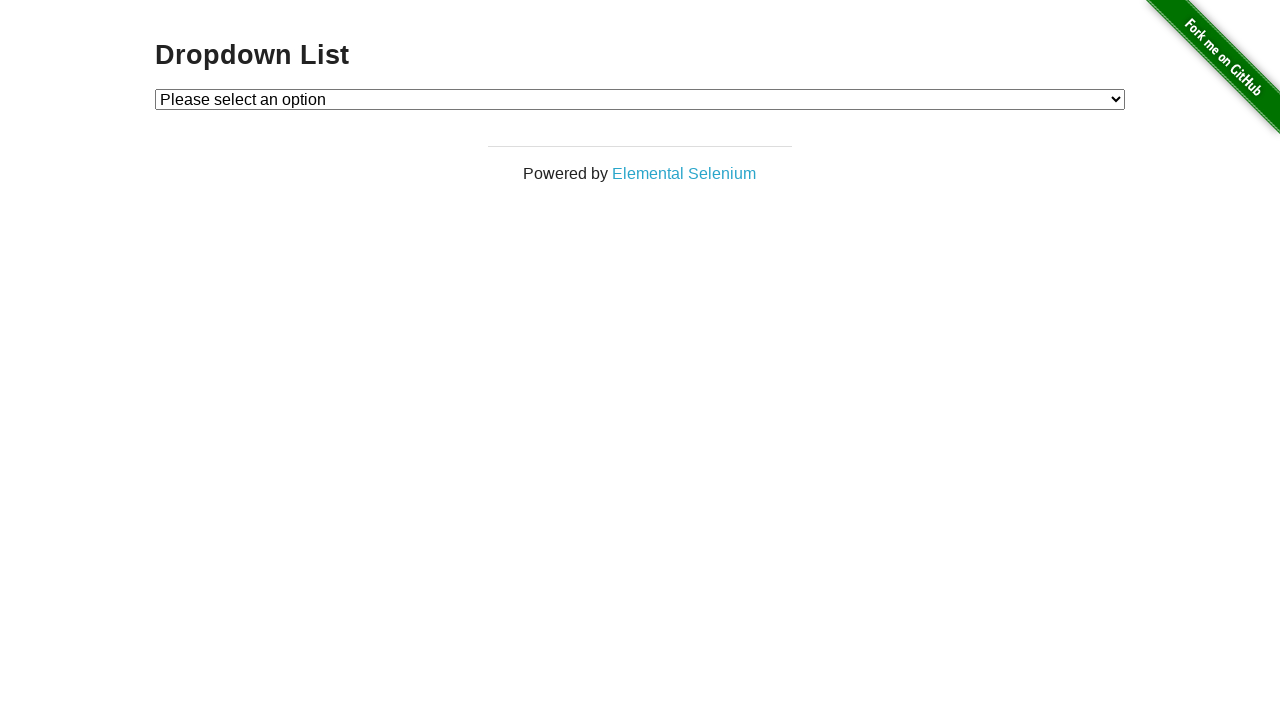

Dropdown element loaded
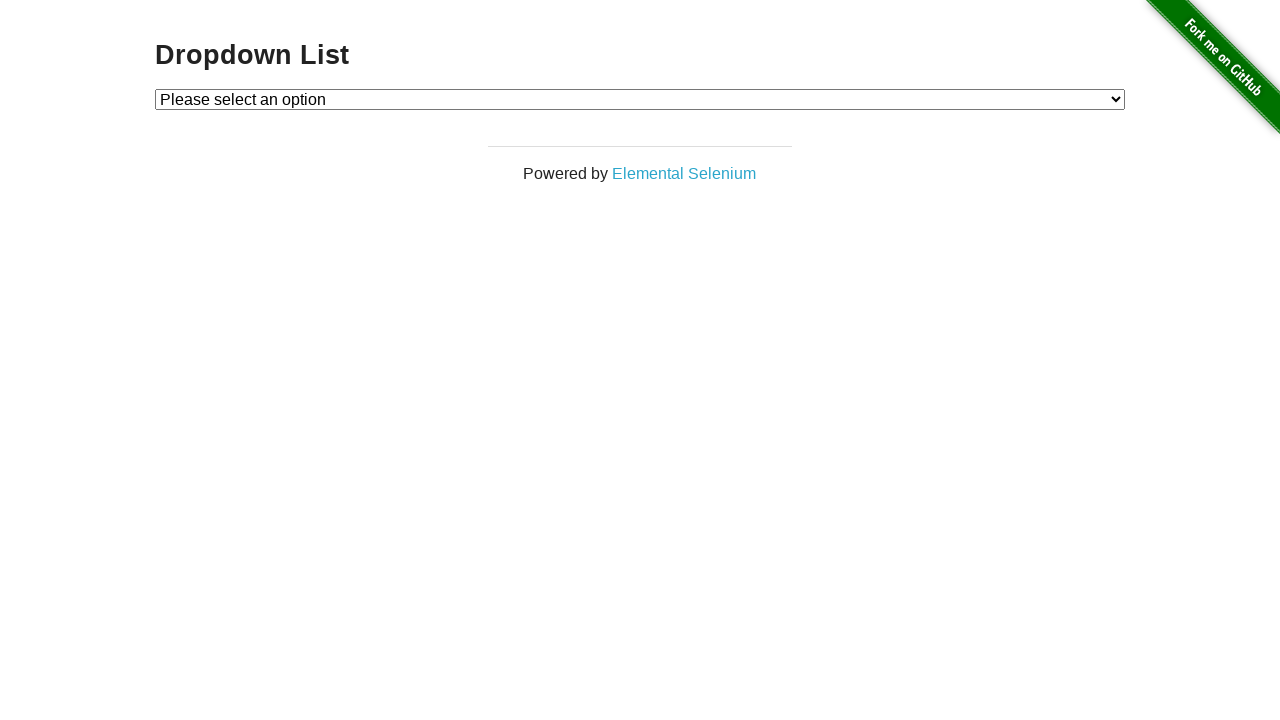

Located dropdown element
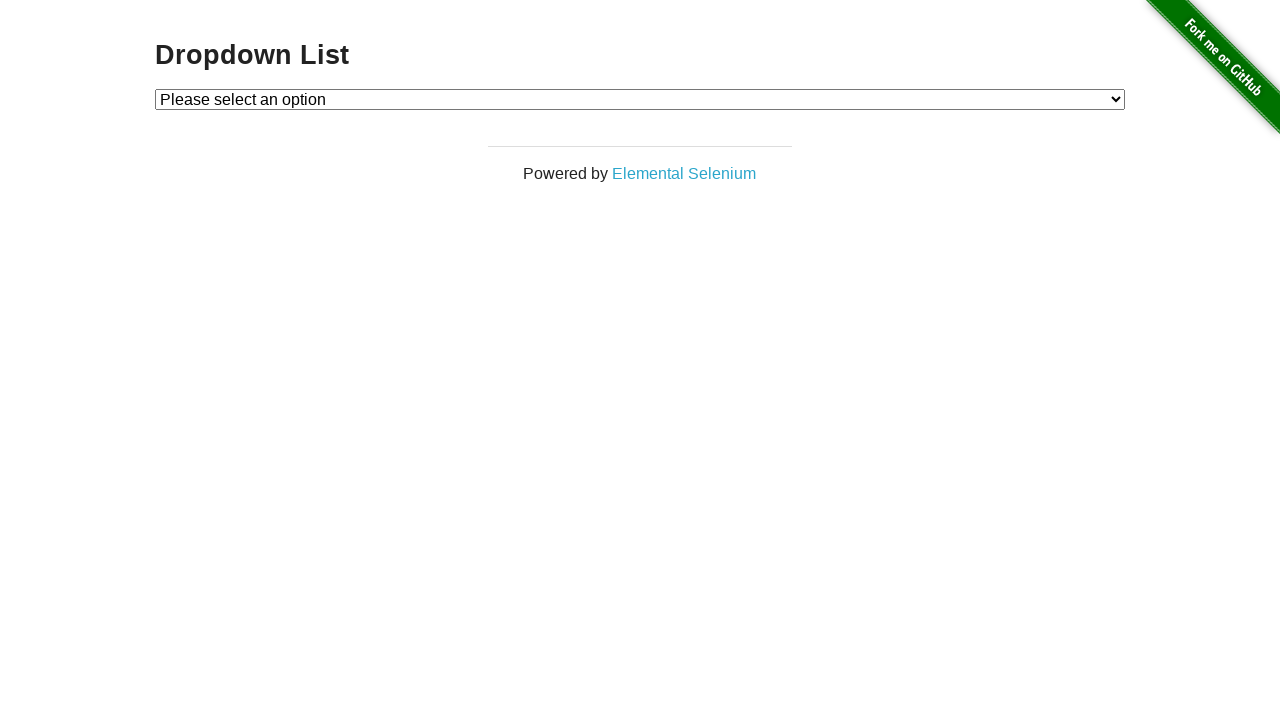

Verified initial dropdown selection is 'Please select an option'
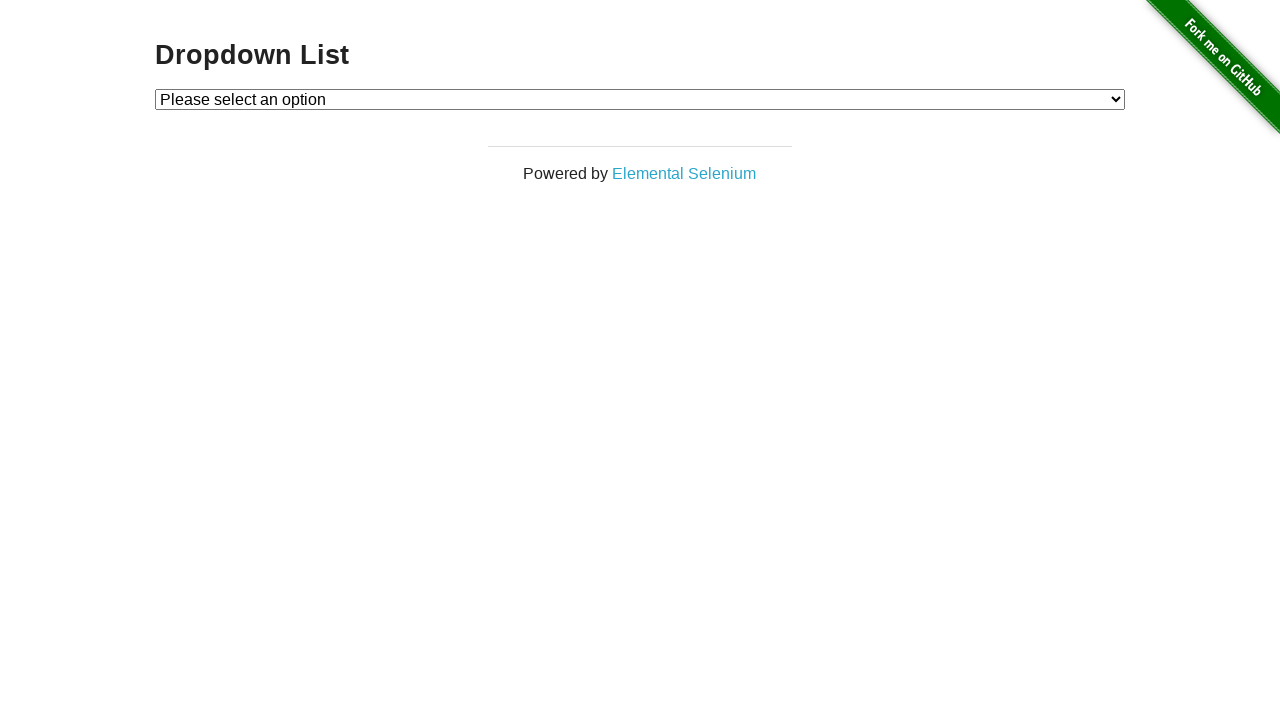

Selected Option 1 by value on #dropdown
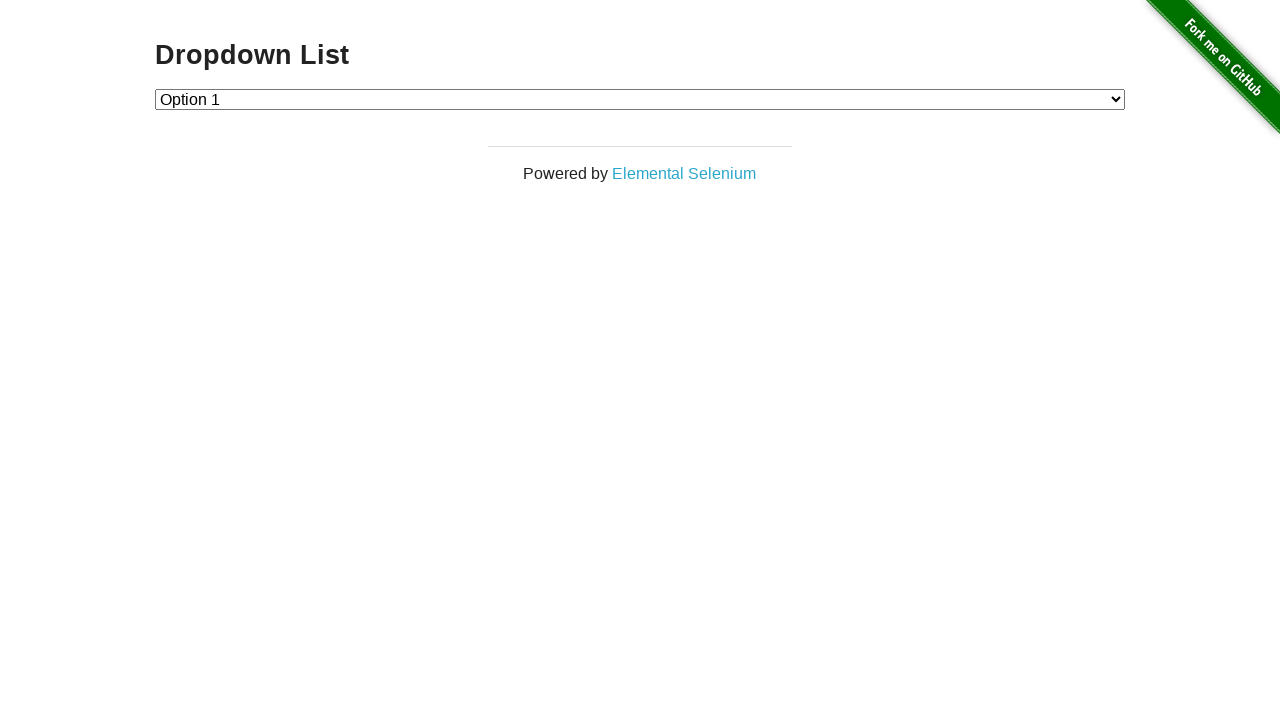

Verified Option 1 is now selected
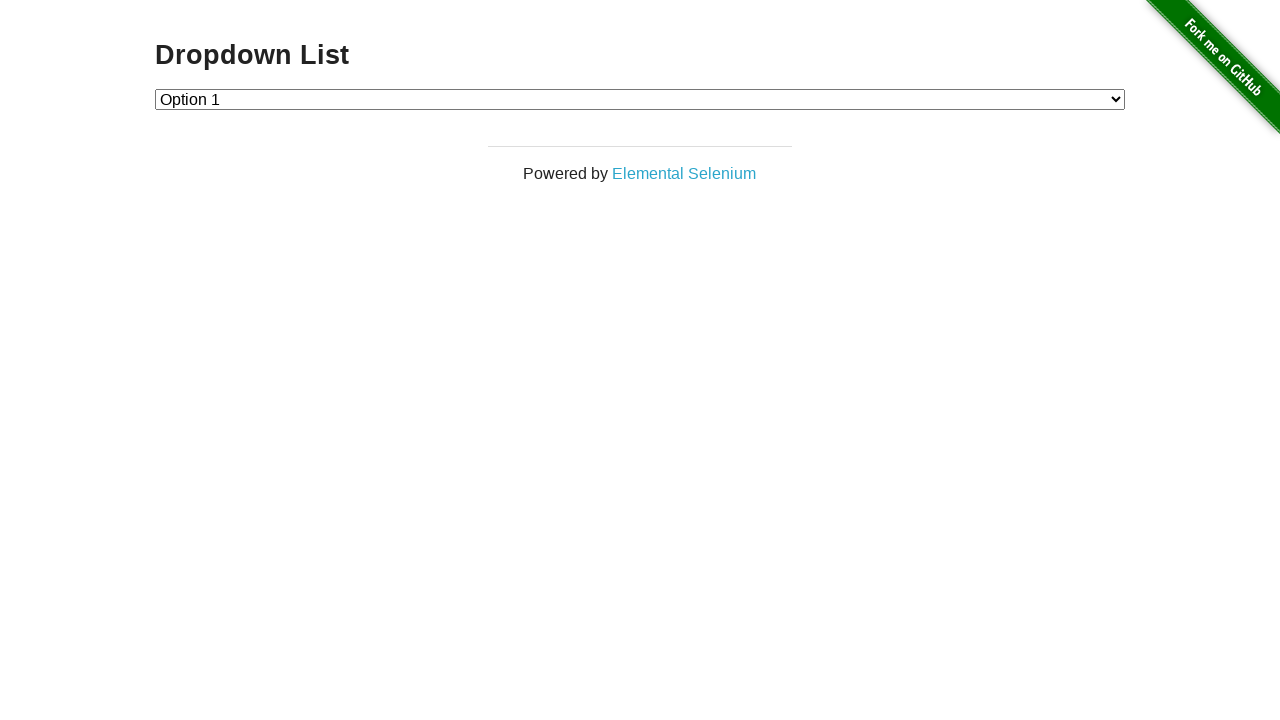

Selected Option 2 by label on #dropdown
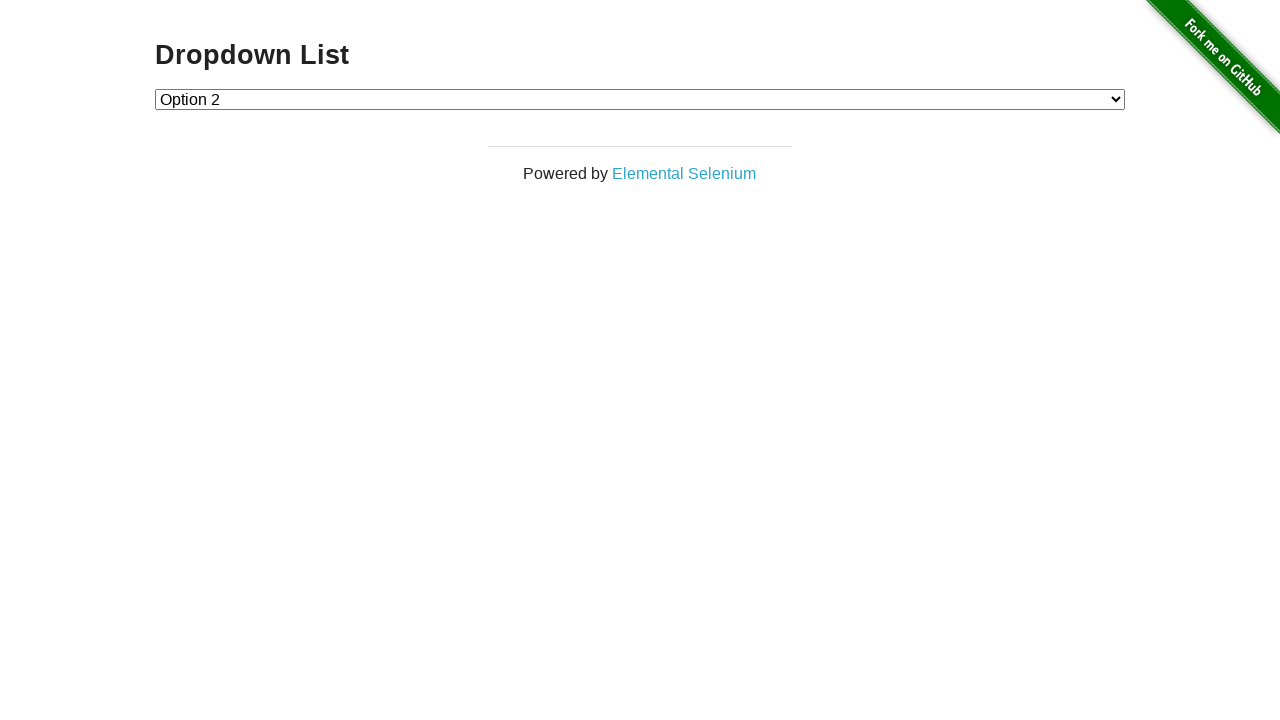

Verified Option 2 is now selected
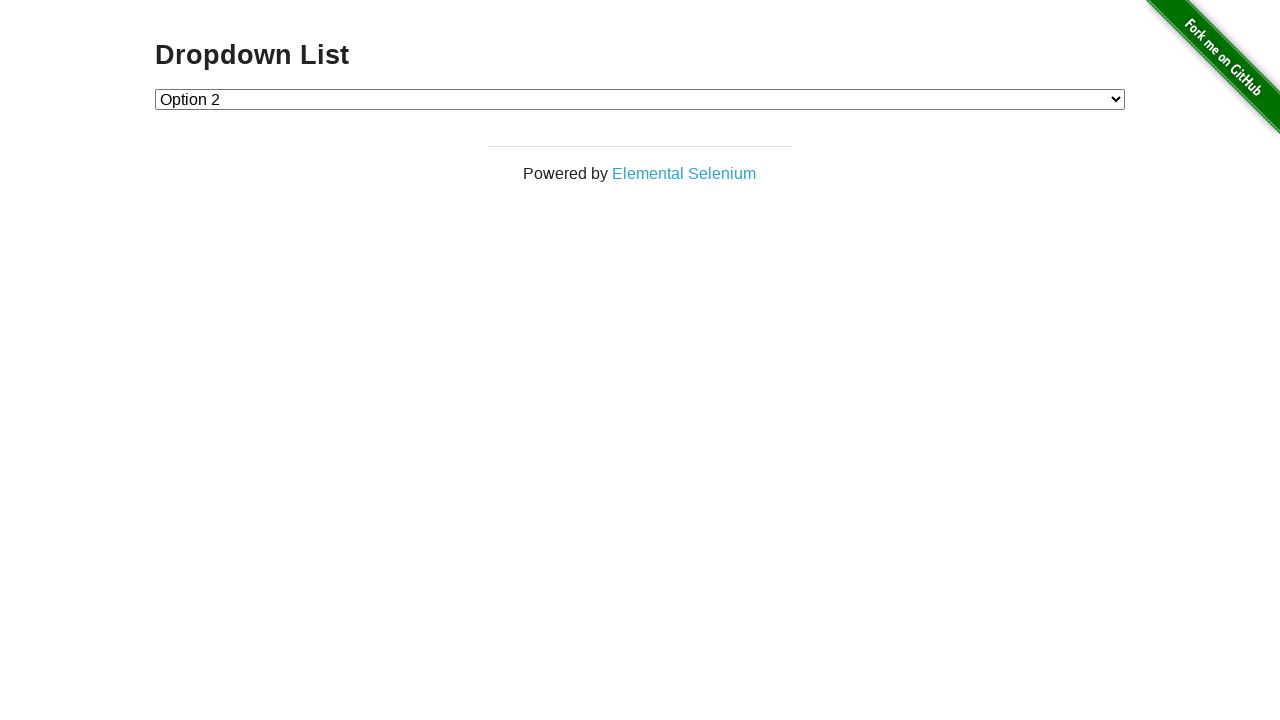

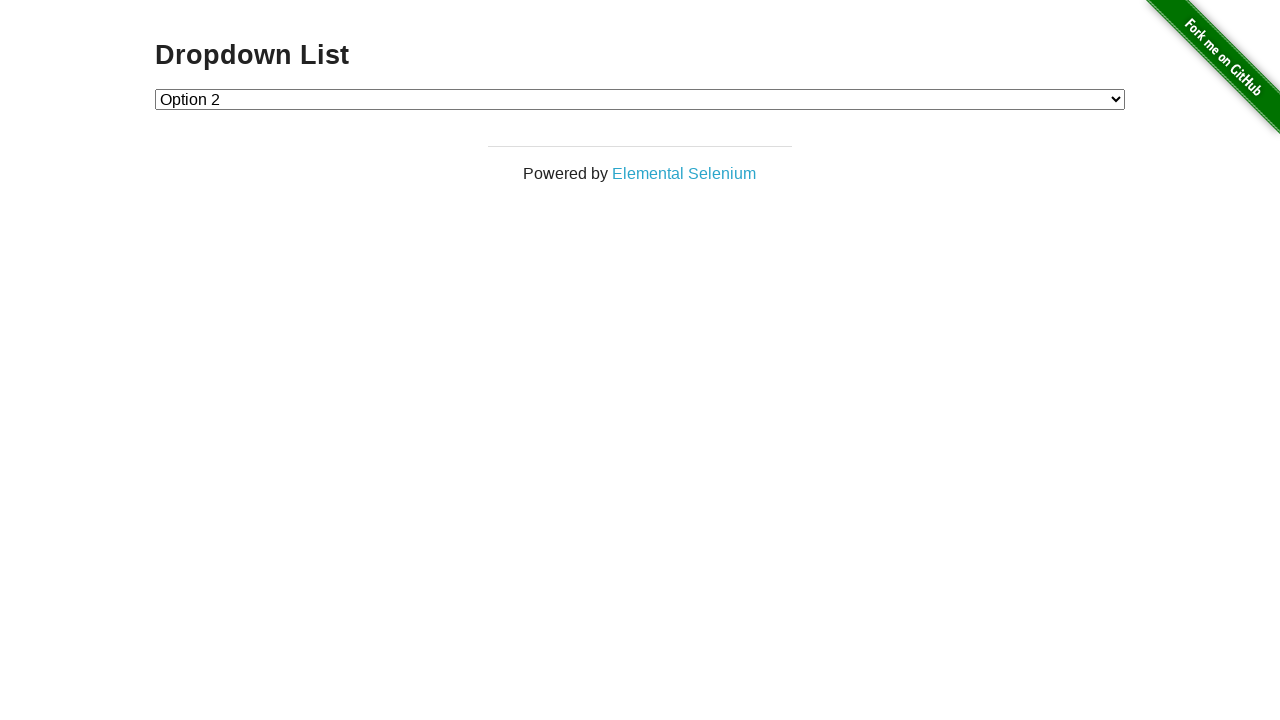